Tests that the Clear completed button is hidden when there are no completed items.

Starting URL: https://demo.playwright.dev/todomvc

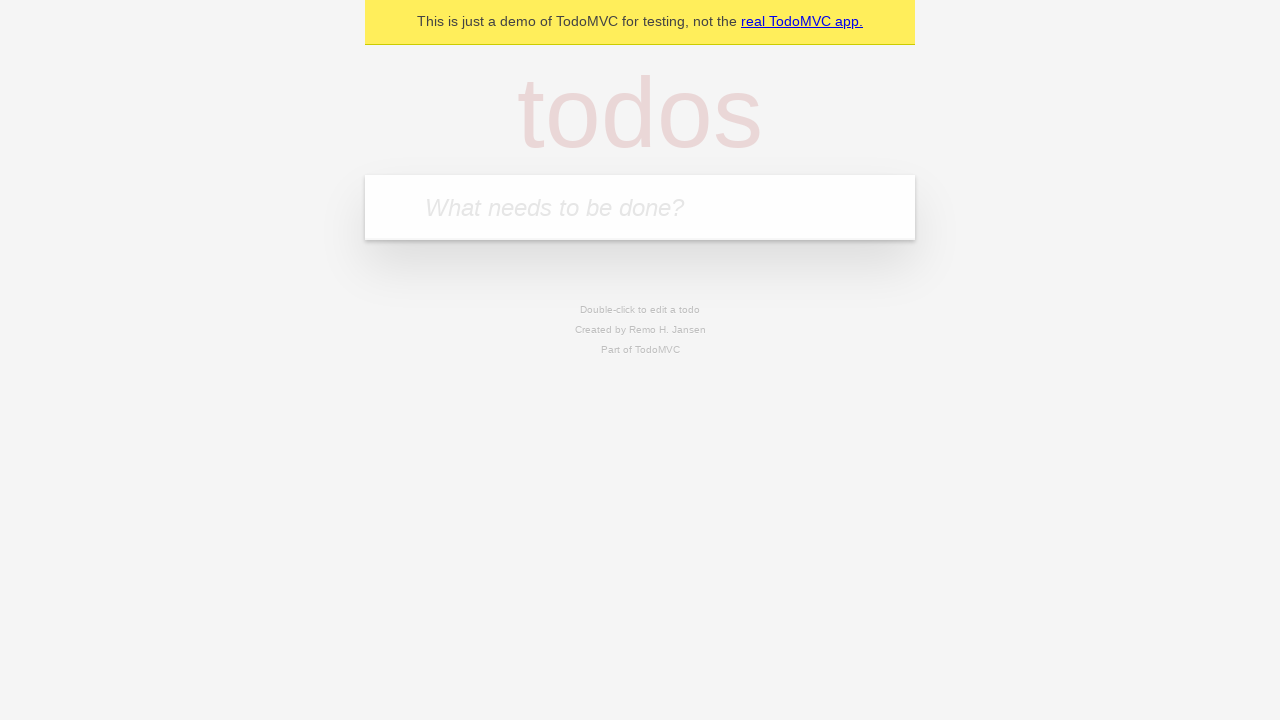

Filled todo input with 'buy some cheese' on internal:attr=[placeholder="What needs to be done?"i]
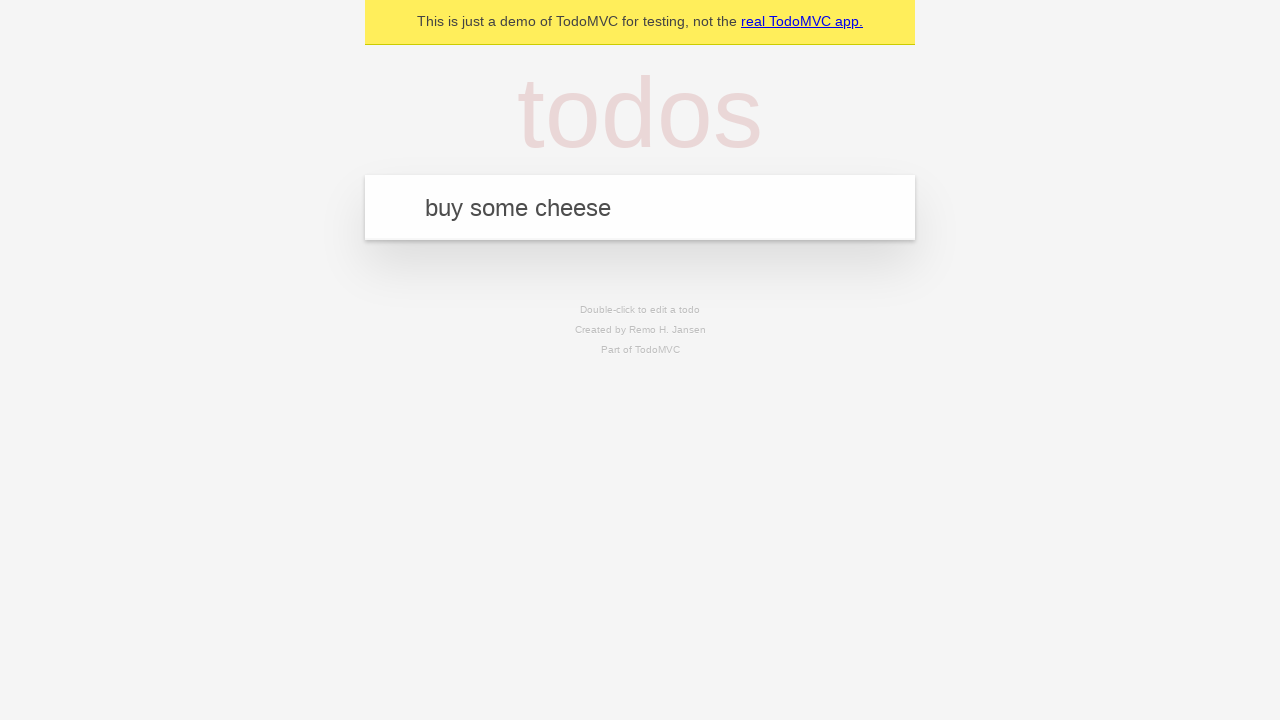

Pressed Enter to add first todo on internal:attr=[placeholder="What needs to be done?"i]
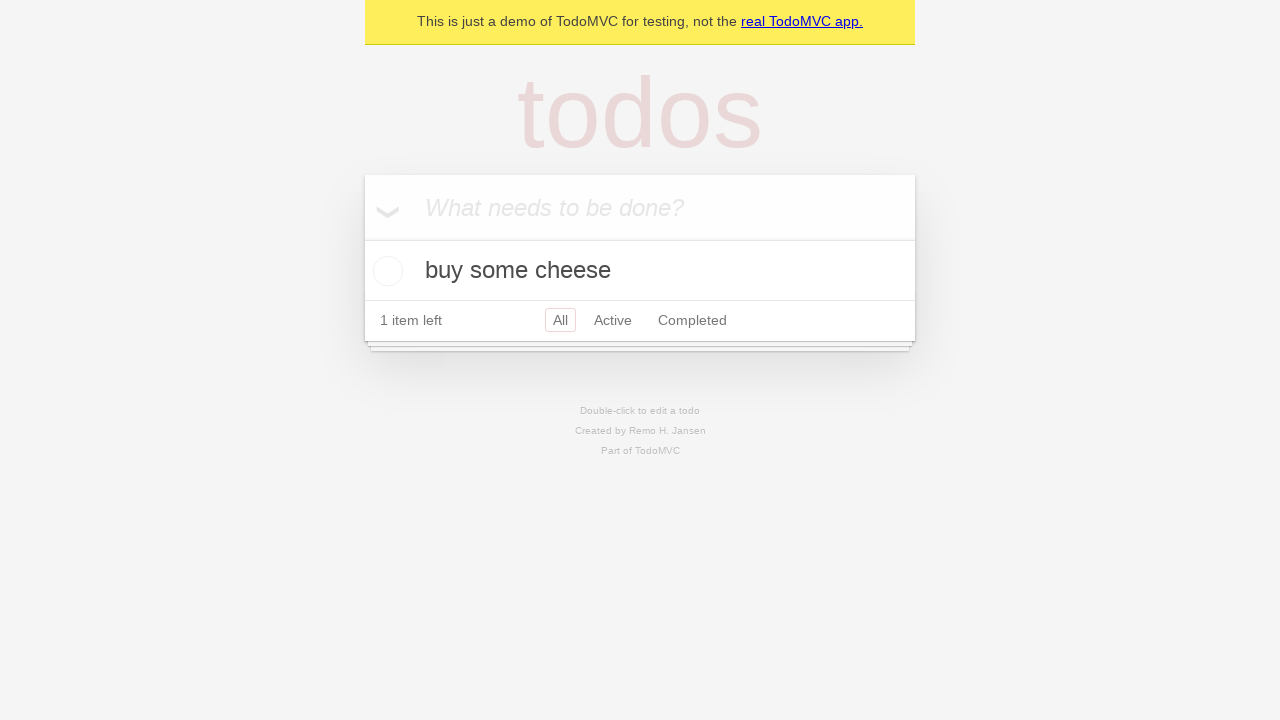

Filled todo input with 'feed the cat' on internal:attr=[placeholder="What needs to be done?"i]
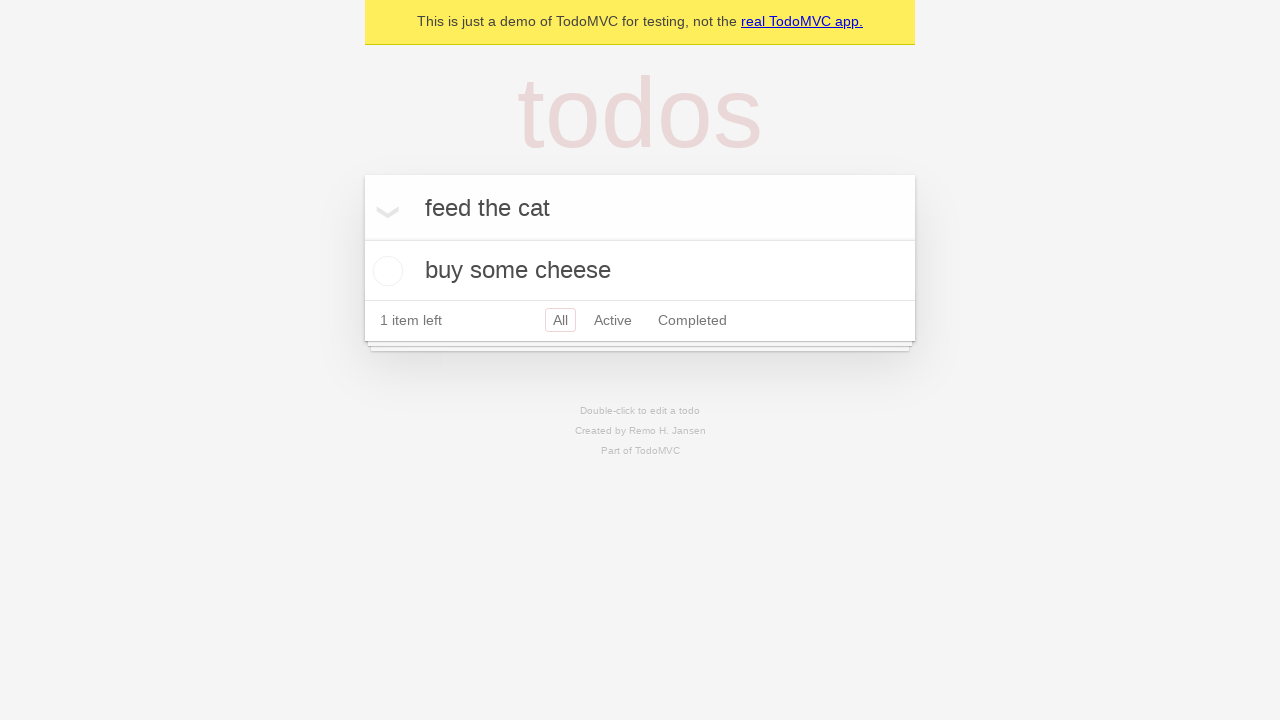

Pressed Enter to add second todo on internal:attr=[placeholder="What needs to be done?"i]
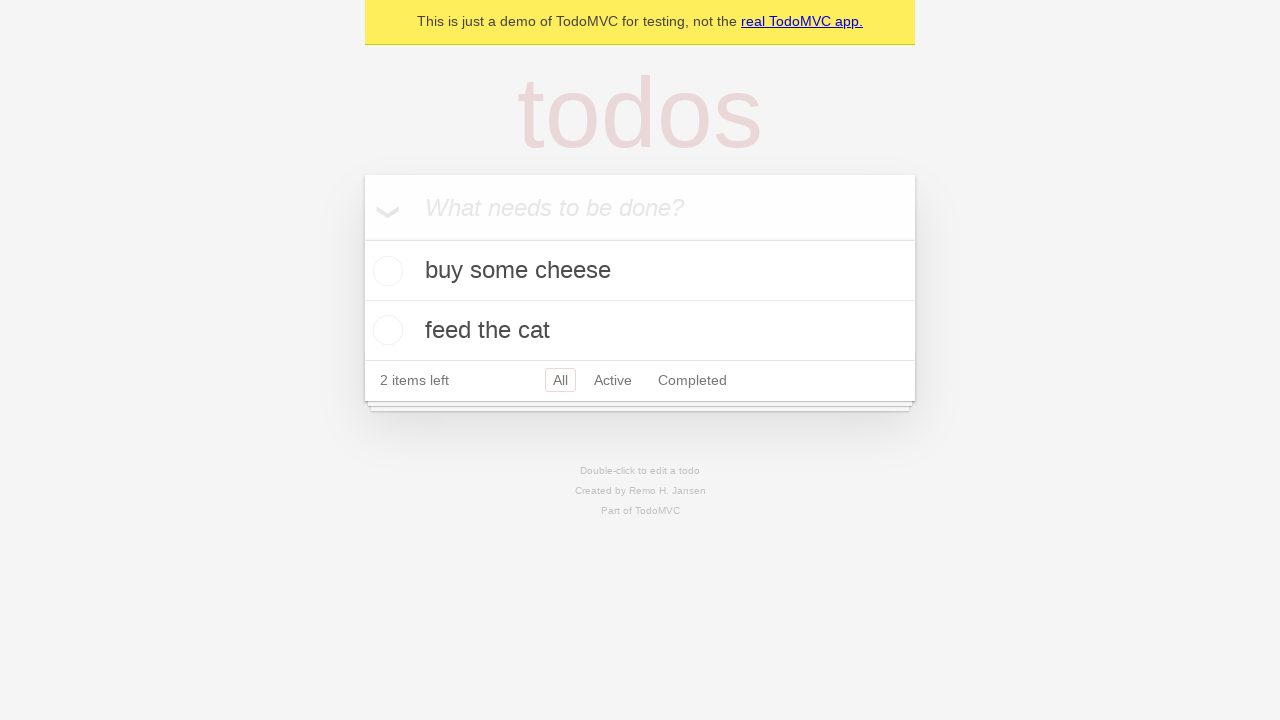

Filled todo input with 'book a doctors appointment' on internal:attr=[placeholder="What needs to be done?"i]
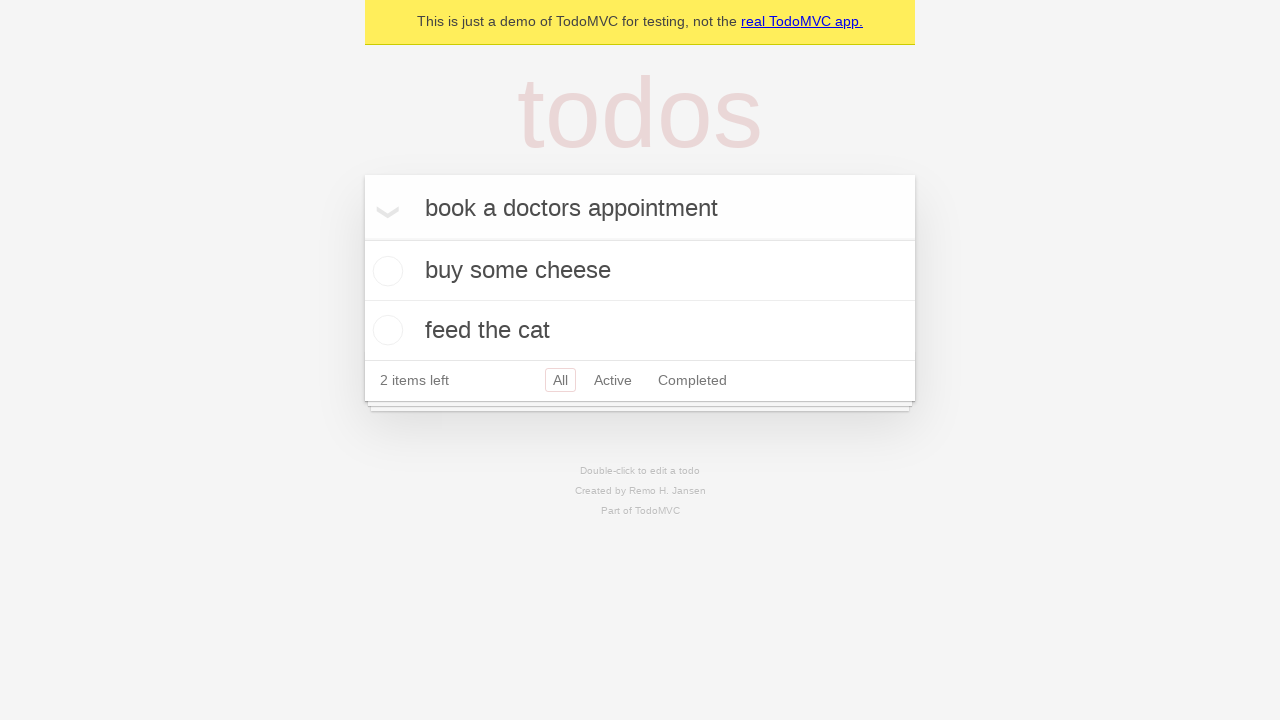

Pressed Enter to add third todo on internal:attr=[placeholder="What needs to be done?"i]
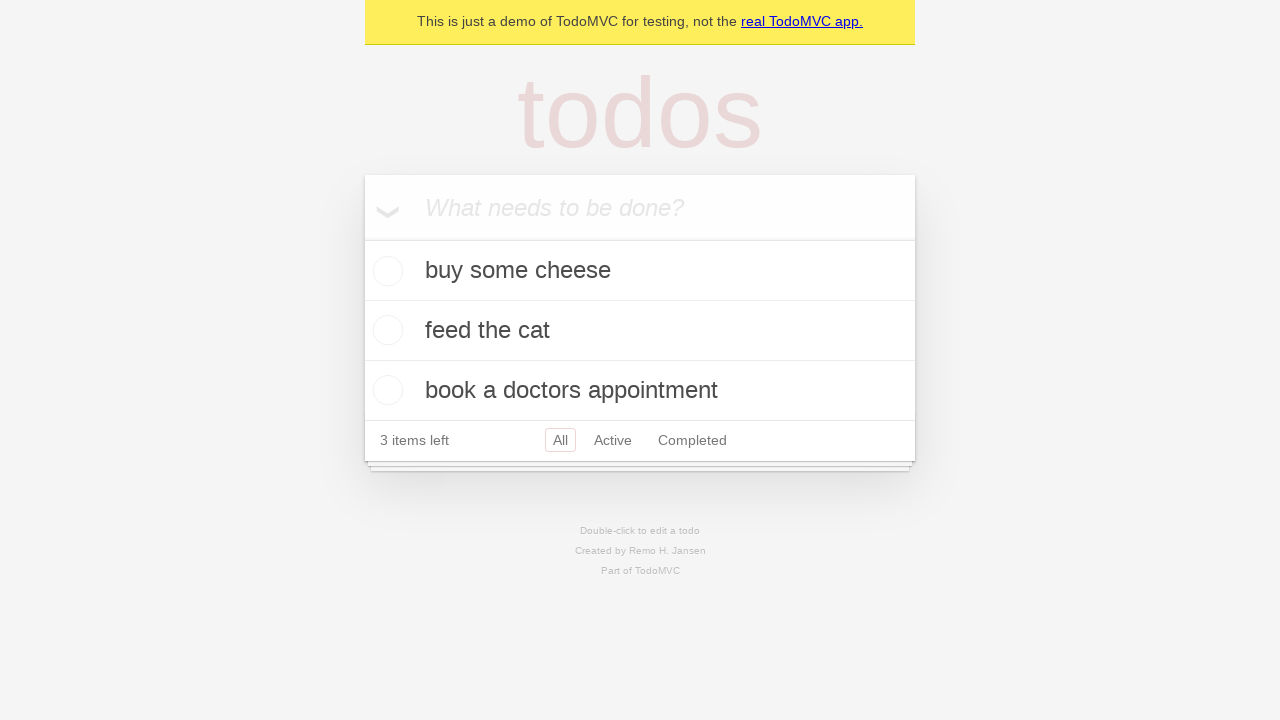

Checked first todo item as completed at (385, 271) on .todo-list li .toggle >> nth=0
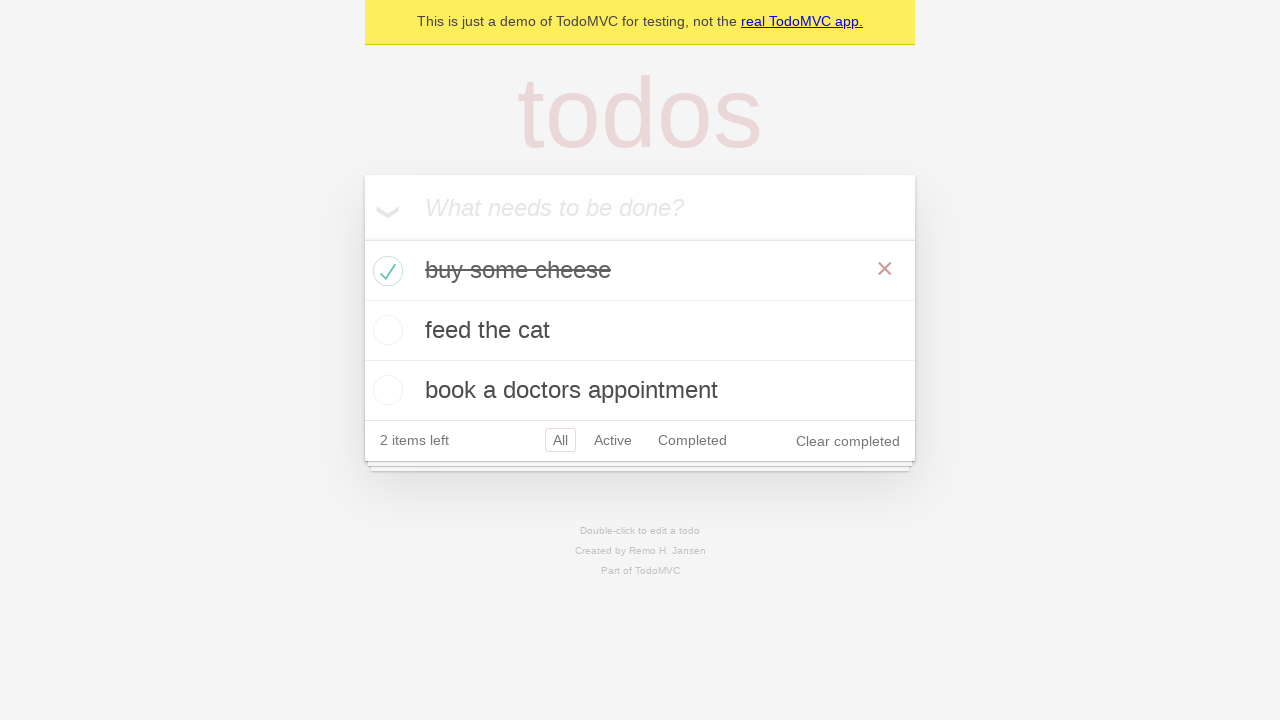

Clicked 'Clear completed' button to remove completed todo at (848, 441) on .clear-completed
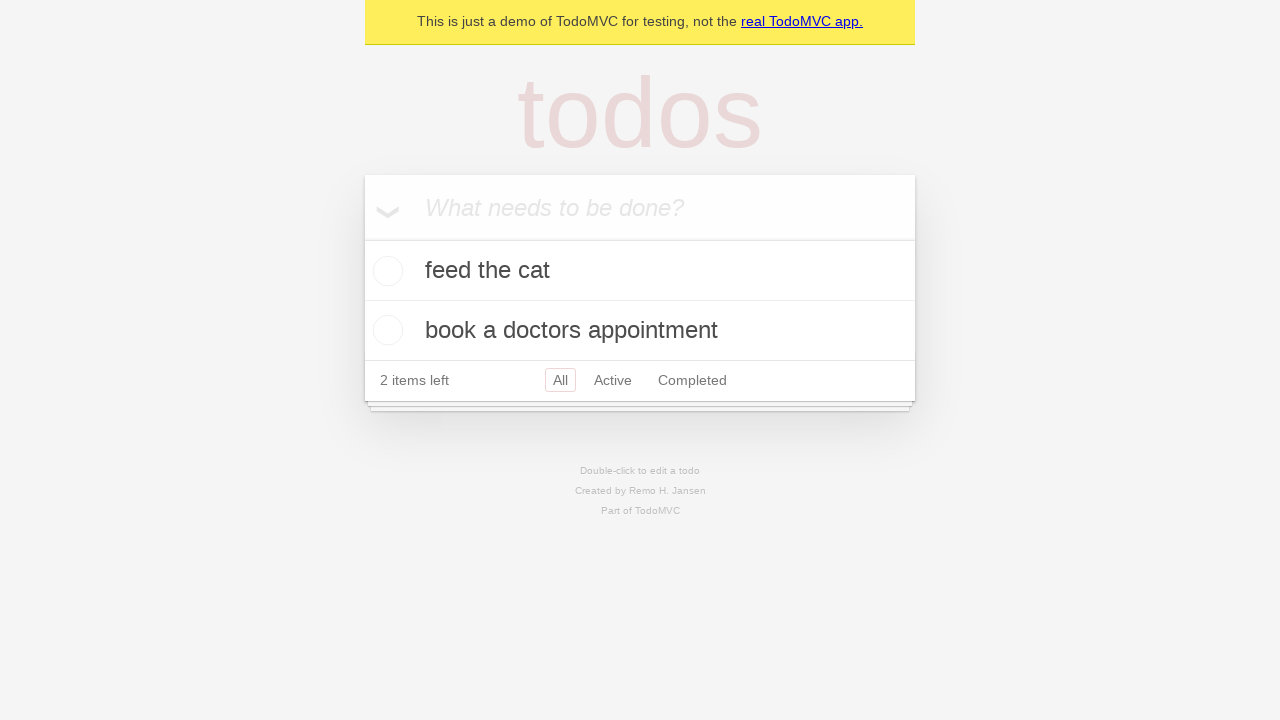

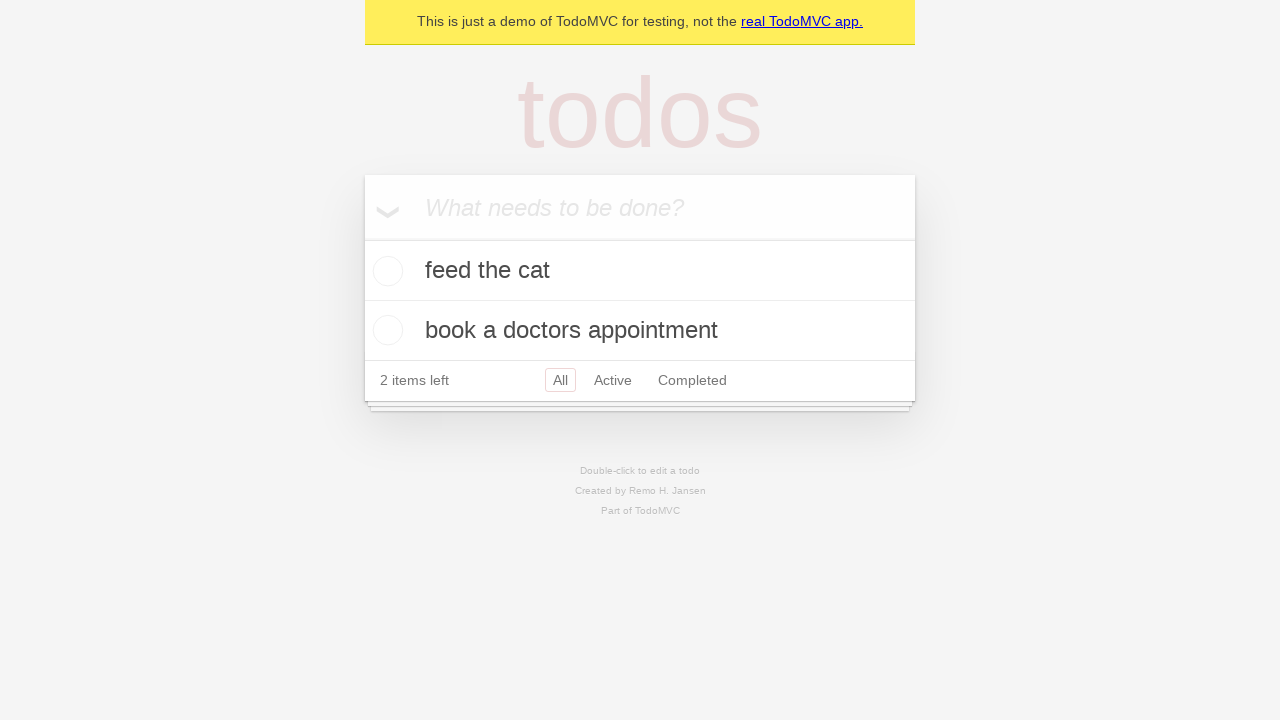